Tests that the complete-all checkbox state updates correctly when individual items are checked/unchecked

Starting URL: https://demo.playwright.dev/todomvc

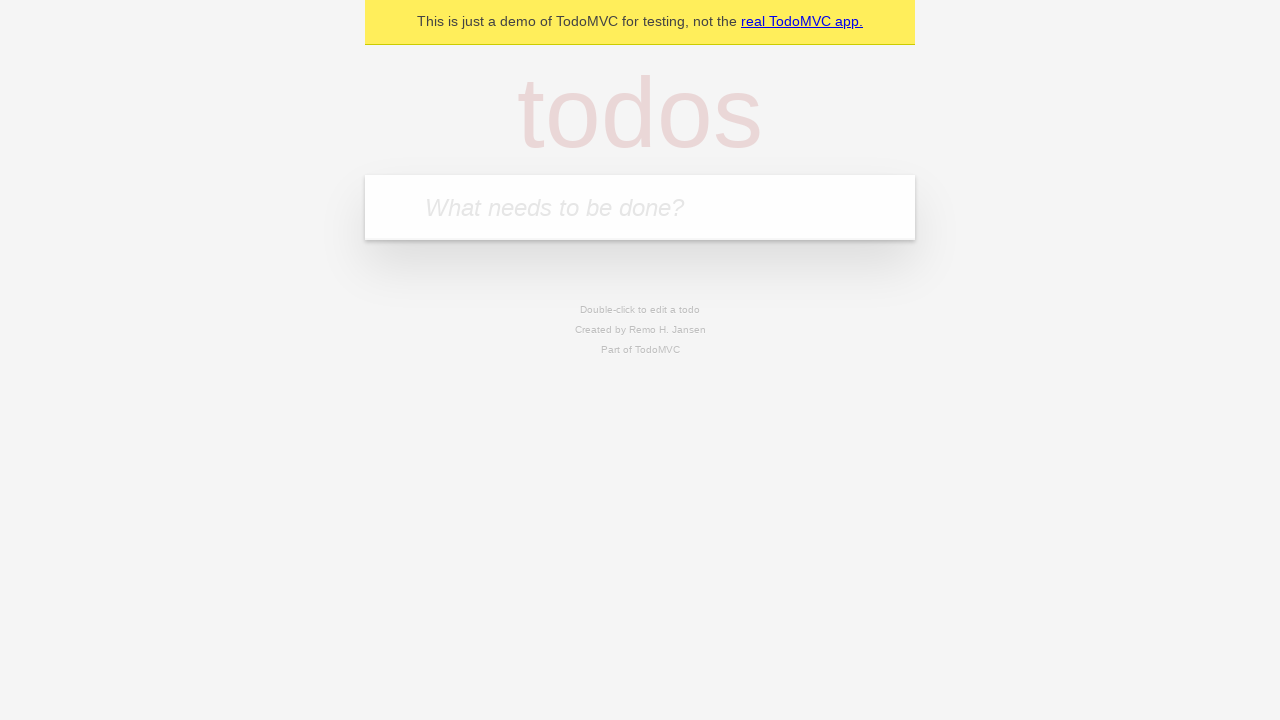

Filled todo input with 'buy some cheese' on internal:attr=[placeholder="What needs to be done?"i]
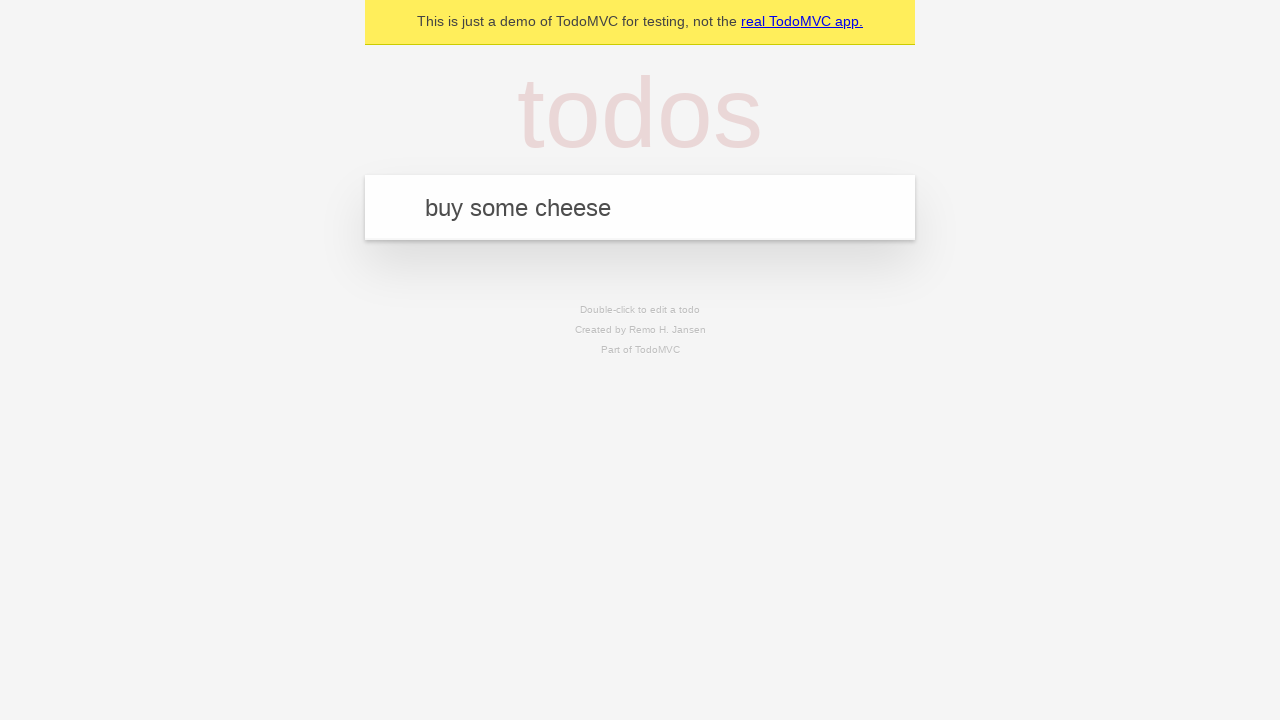

Pressed Enter to create todo 'buy some cheese' on internal:attr=[placeholder="What needs to be done?"i]
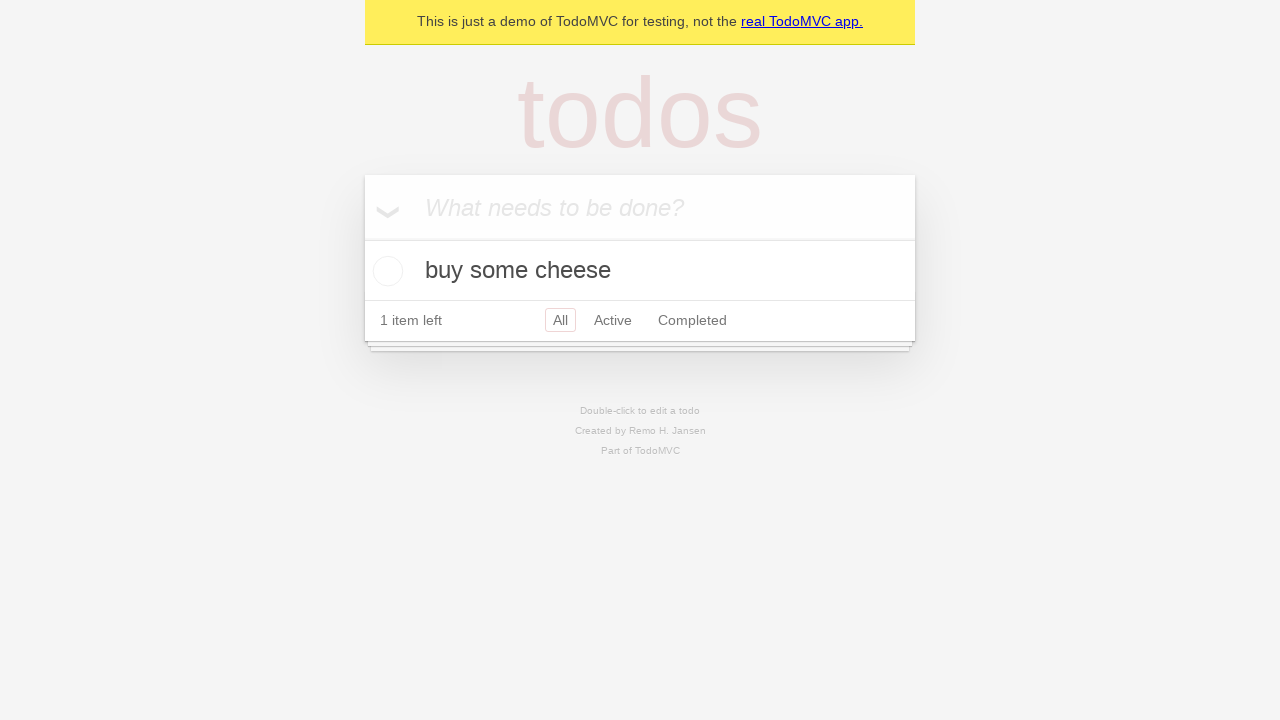

Filled todo input with 'feed the cat' on internal:attr=[placeholder="What needs to be done?"i]
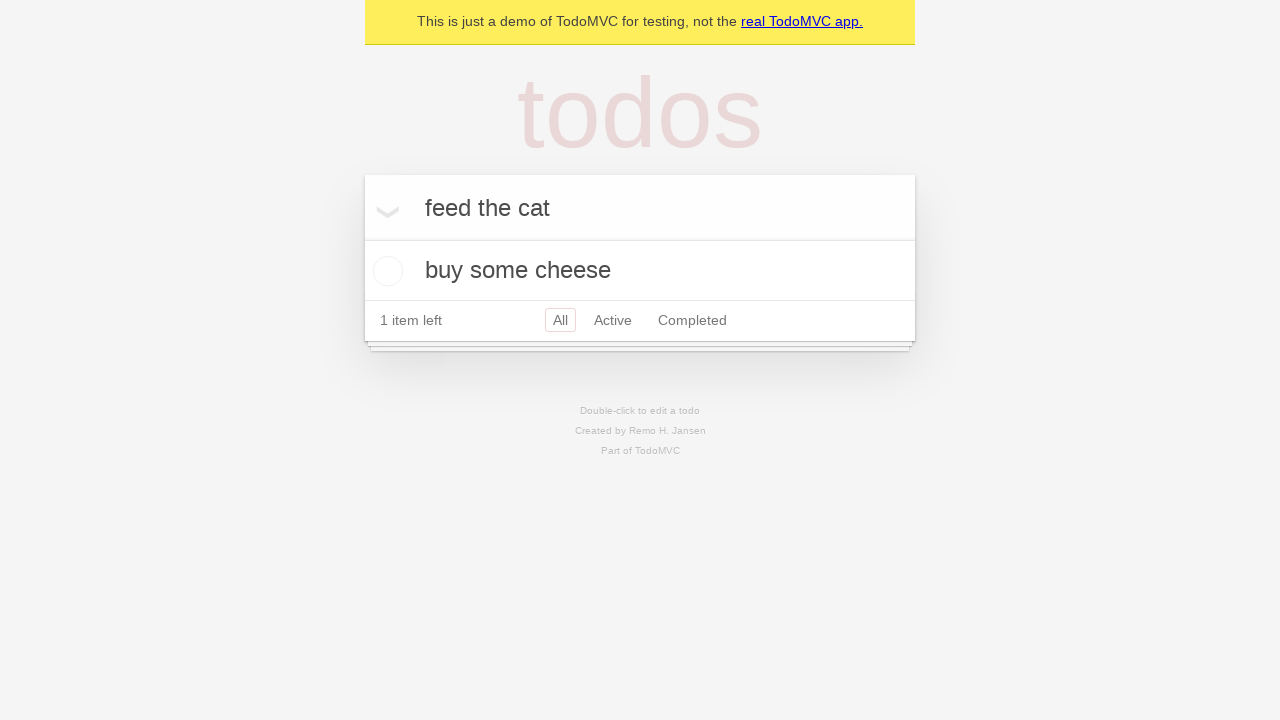

Pressed Enter to create todo 'feed the cat' on internal:attr=[placeholder="What needs to be done?"i]
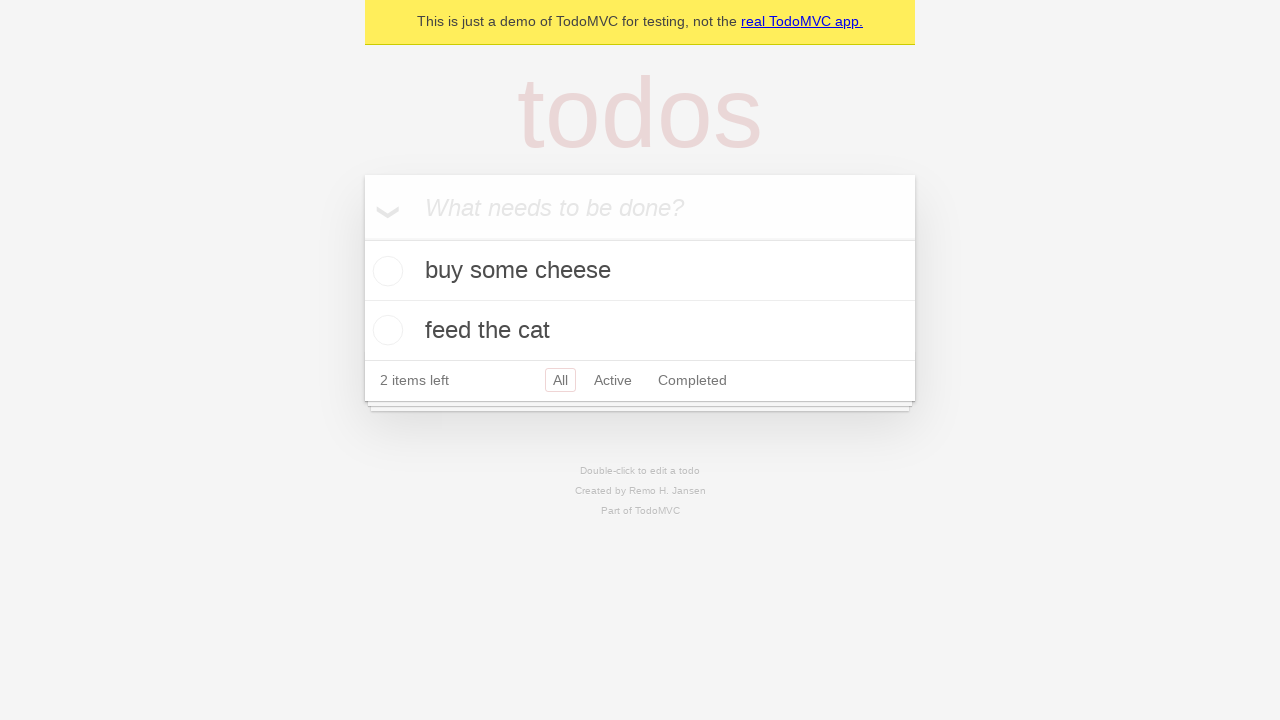

Filled todo input with 'book a doctors appointment' on internal:attr=[placeholder="What needs to be done?"i]
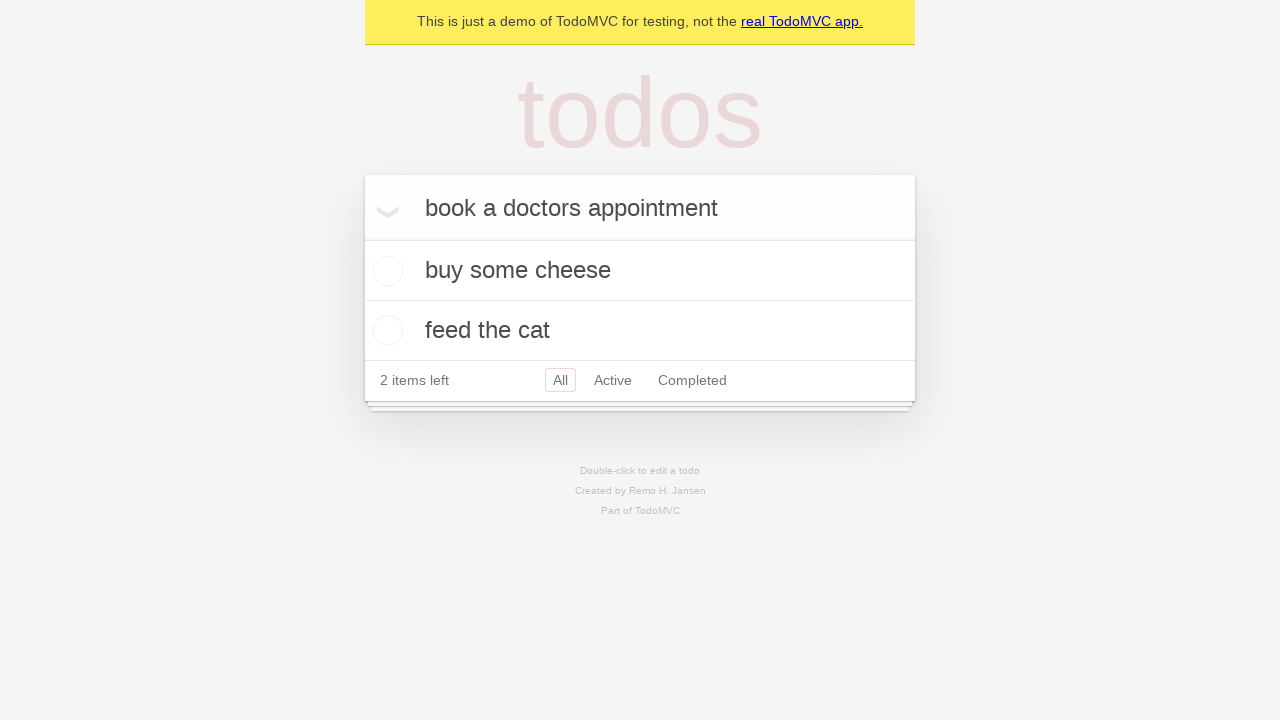

Pressed Enter to create todo 'book a doctors appointment' on internal:attr=[placeholder="What needs to be done?"i]
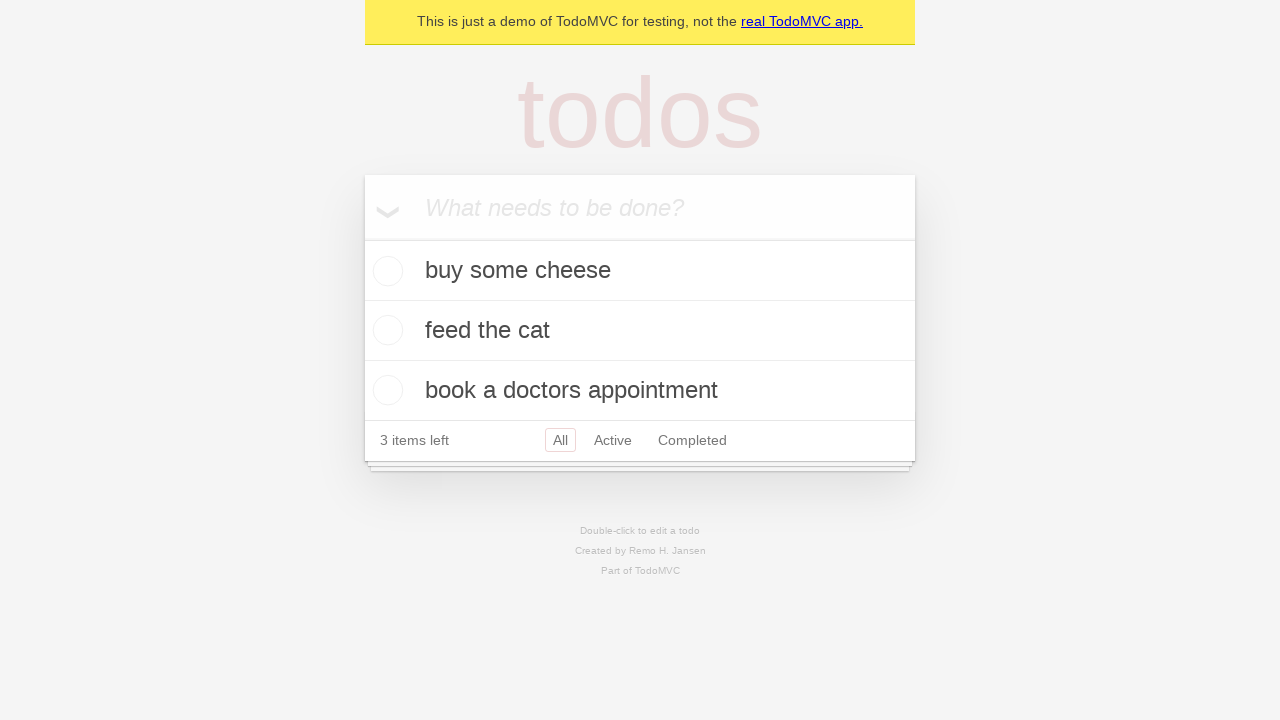

Checked the 'Mark all as complete' toggle at (362, 238) on internal:label="Mark all as complete"i
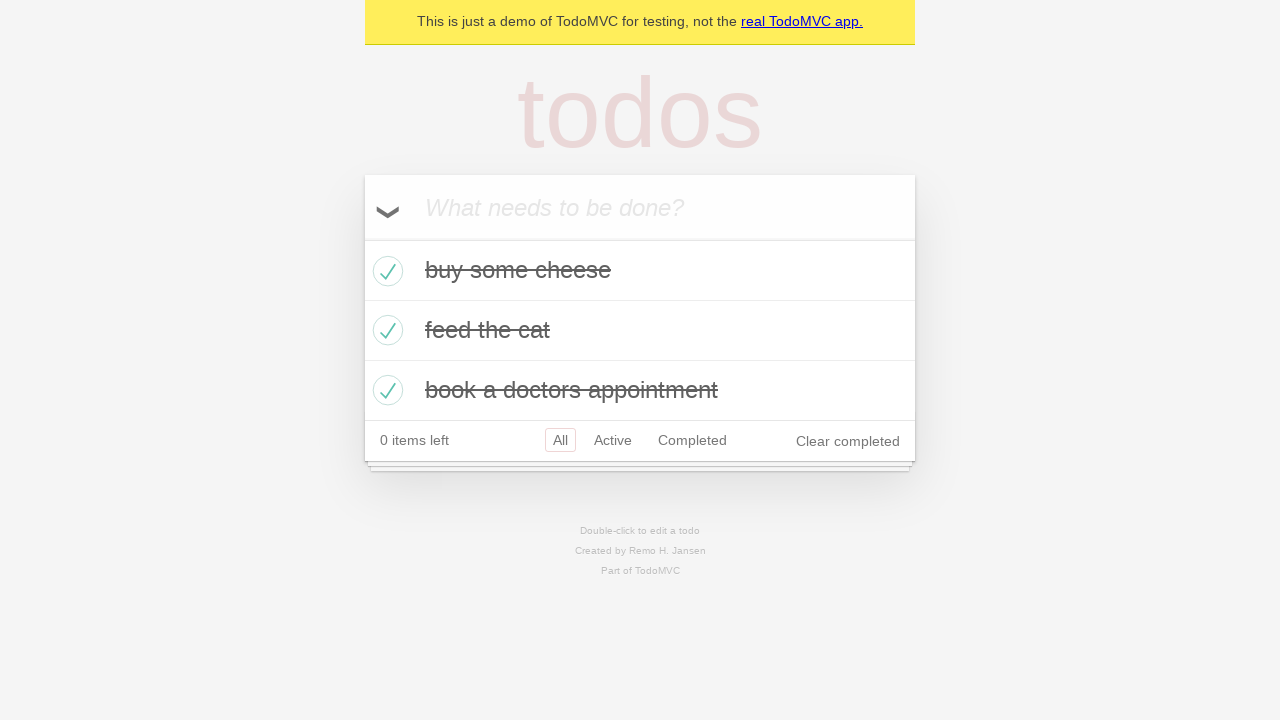

Unchecked the first todo item checkbox at (385, 271) on internal:testid=[data-testid="todo-item"s] >> nth=0 >> internal:role=checkbox
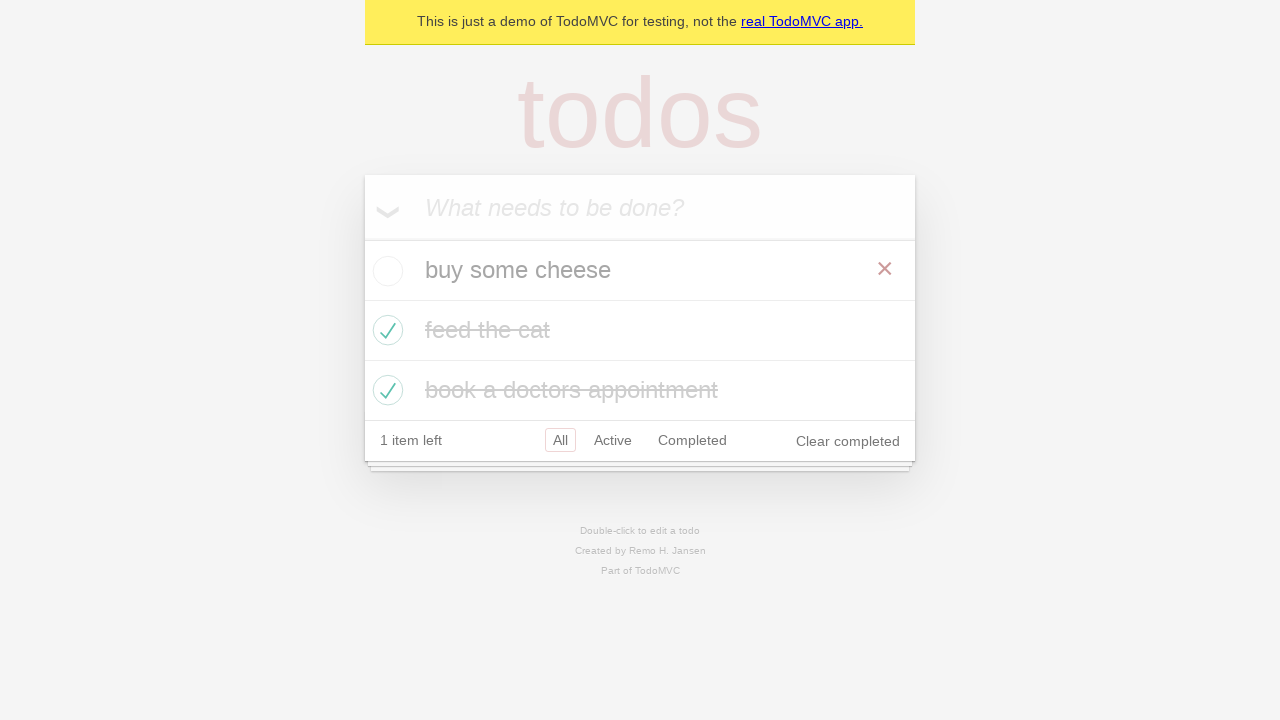

Checked the first todo item checkbox again at (385, 271) on internal:testid=[data-testid="todo-item"s] >> nth=0 >> internal:role=checkbox
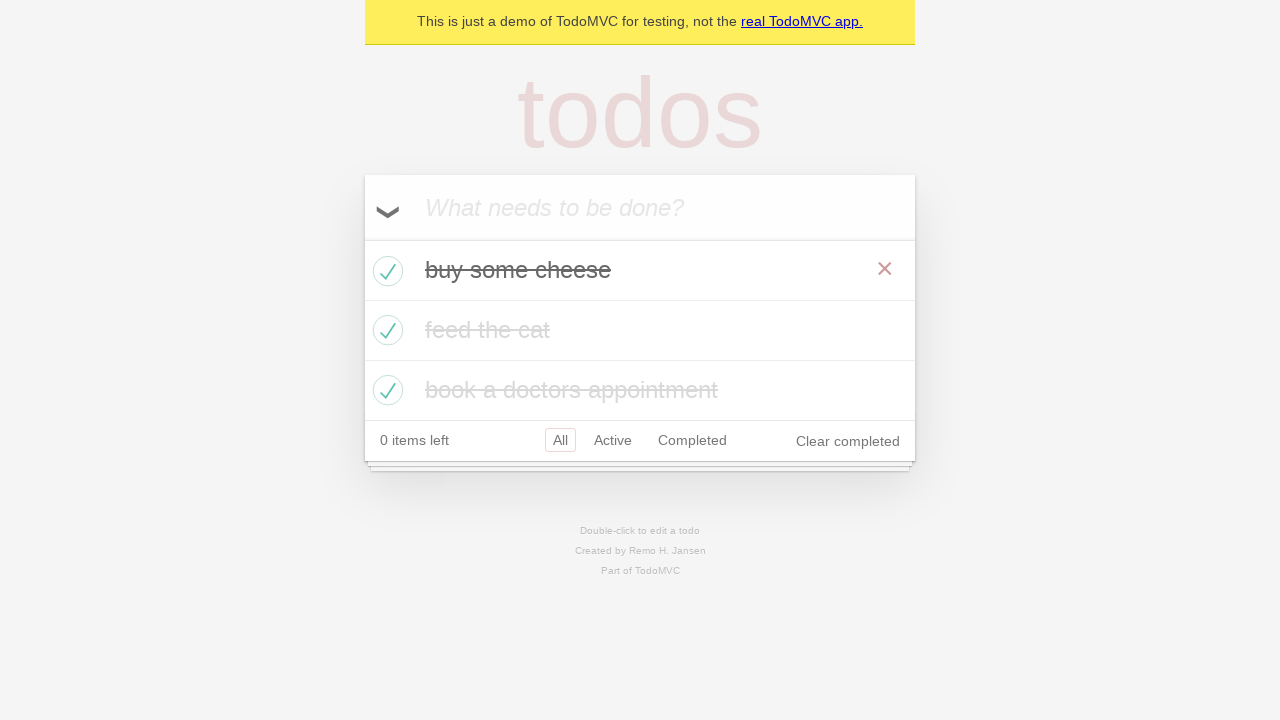

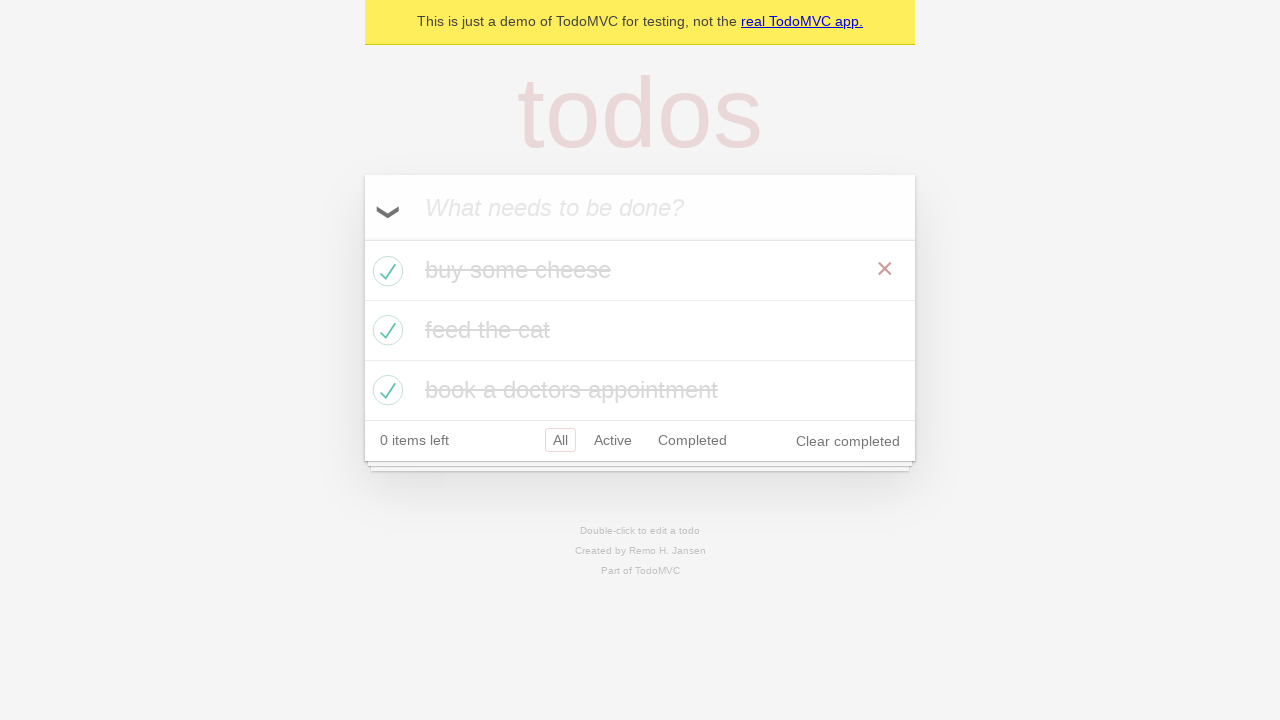